Tests iframe interaction by switching to an iframe and clicking a button inside it on W3Schools try editor page

Starting URL: https://www.w3schools.com/js/tryit.asp?filename=tryjs_myfirst

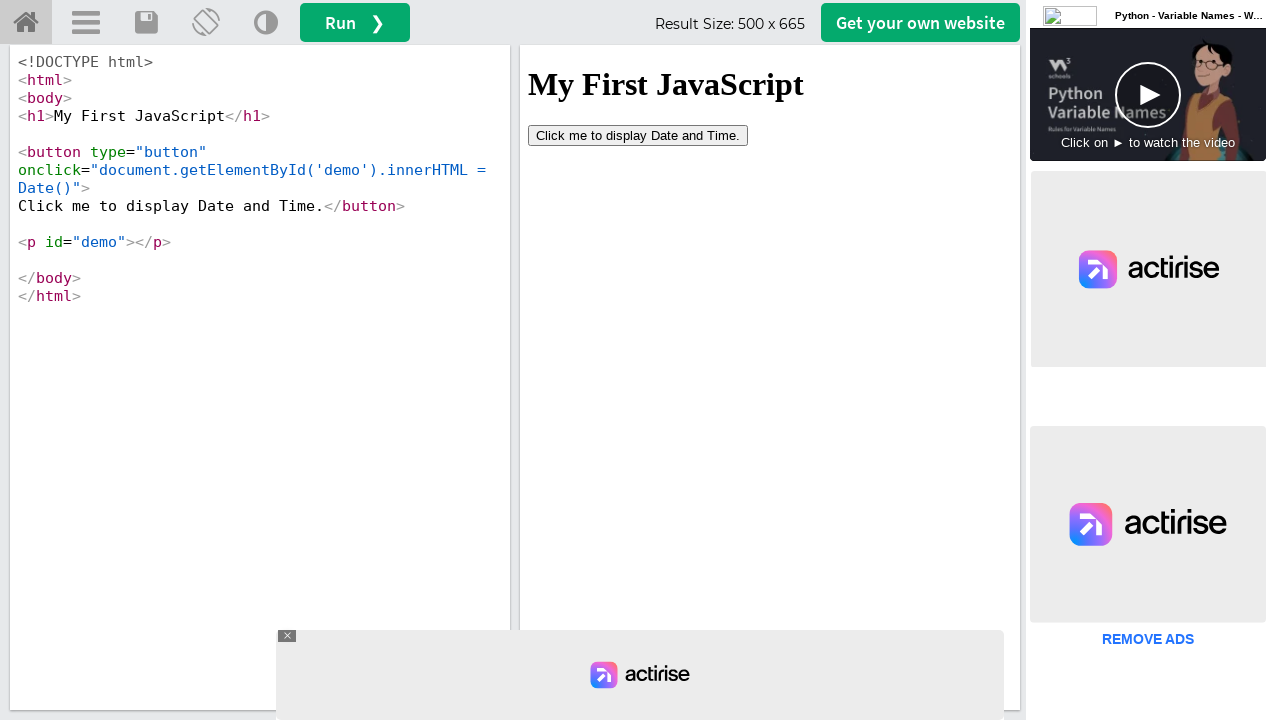

Located iframe with id 'iframeResult'
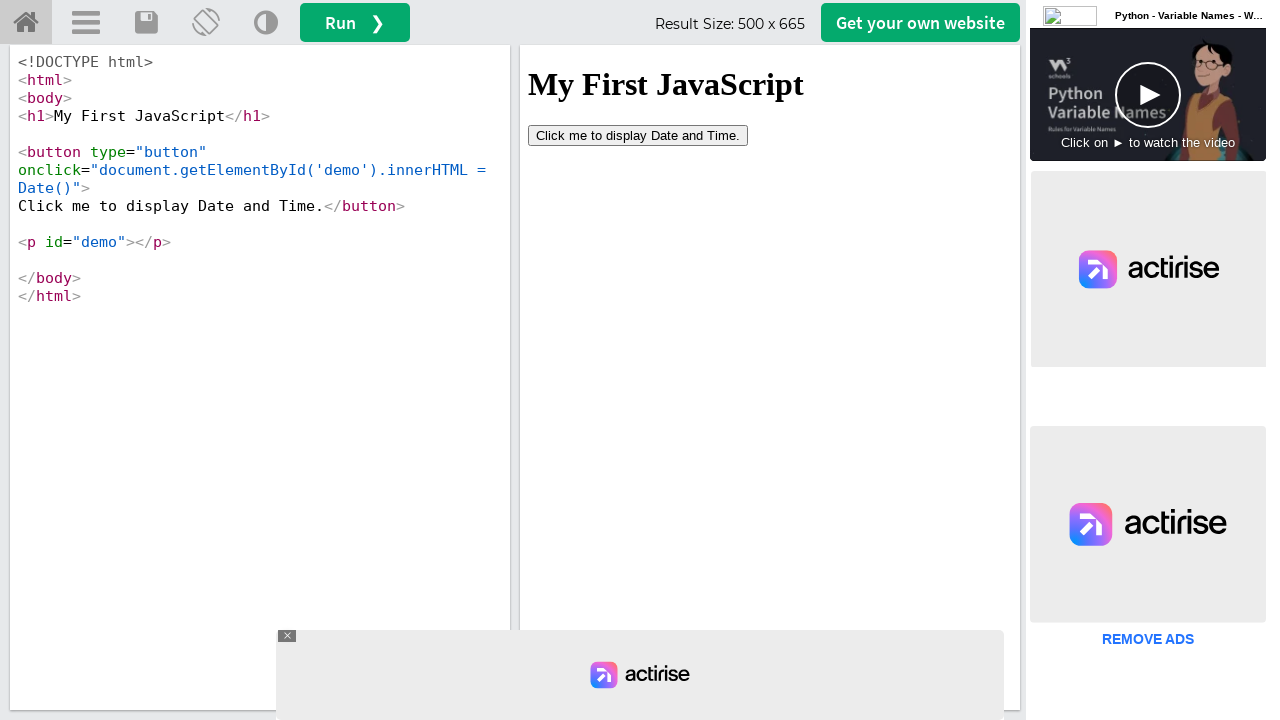

Clicked button inside iframe with text 'Click me to' at (638, 135) on #iframeResult >> internal:control=enter-frame >> button:has-text('Click me to')
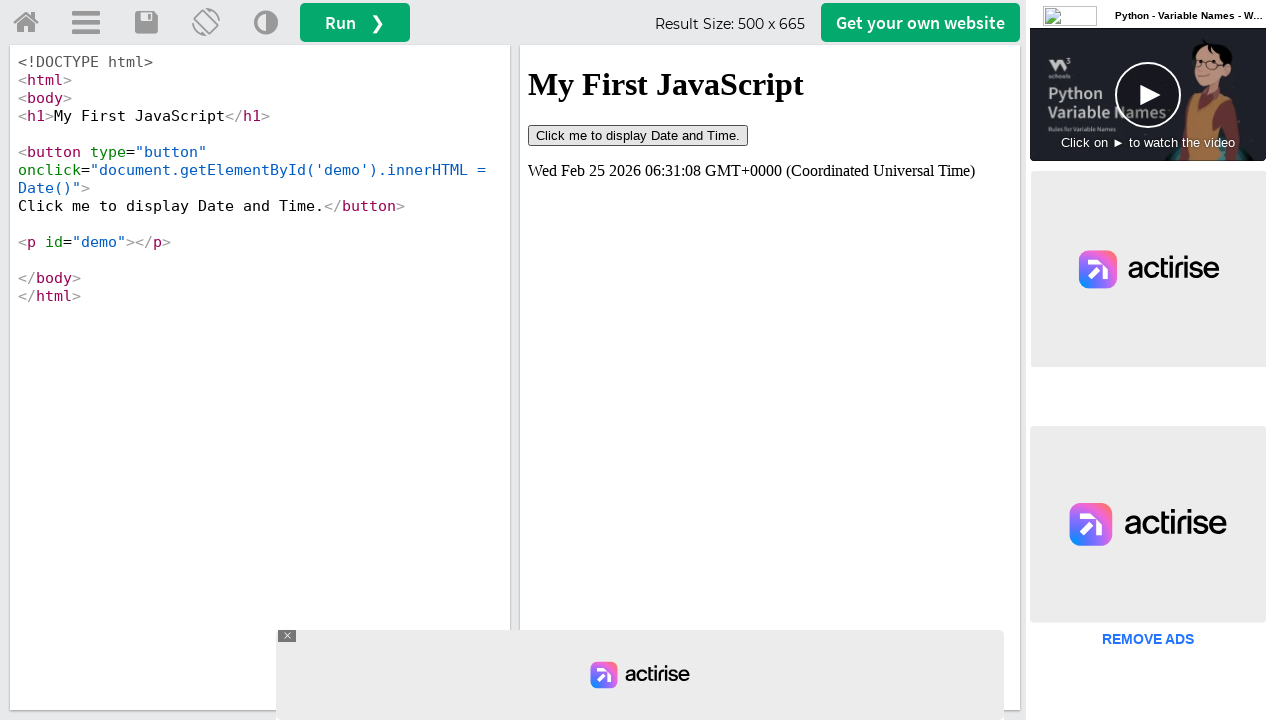

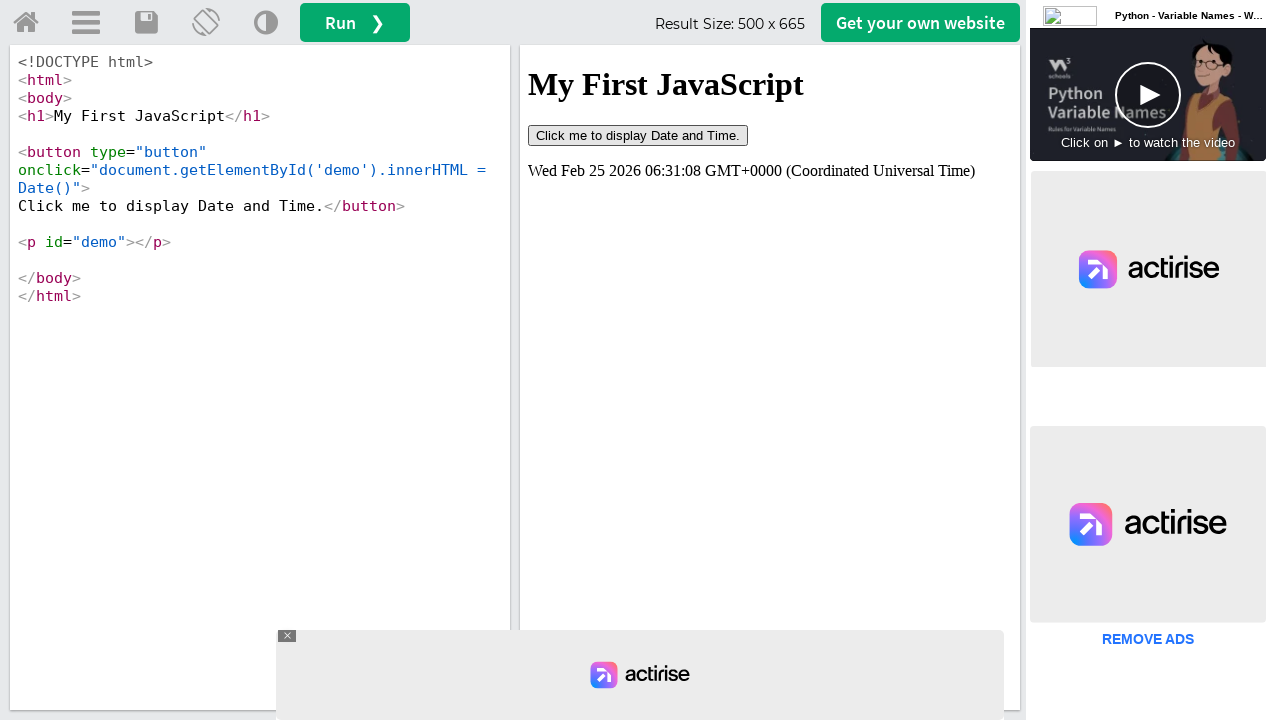